Tests flight booking form by selecting trip type and choosing origin and destination cities from dropdown menus on a practice website.

Starting URL: https://rahulshettyacademy.com/dropdownsPractise/

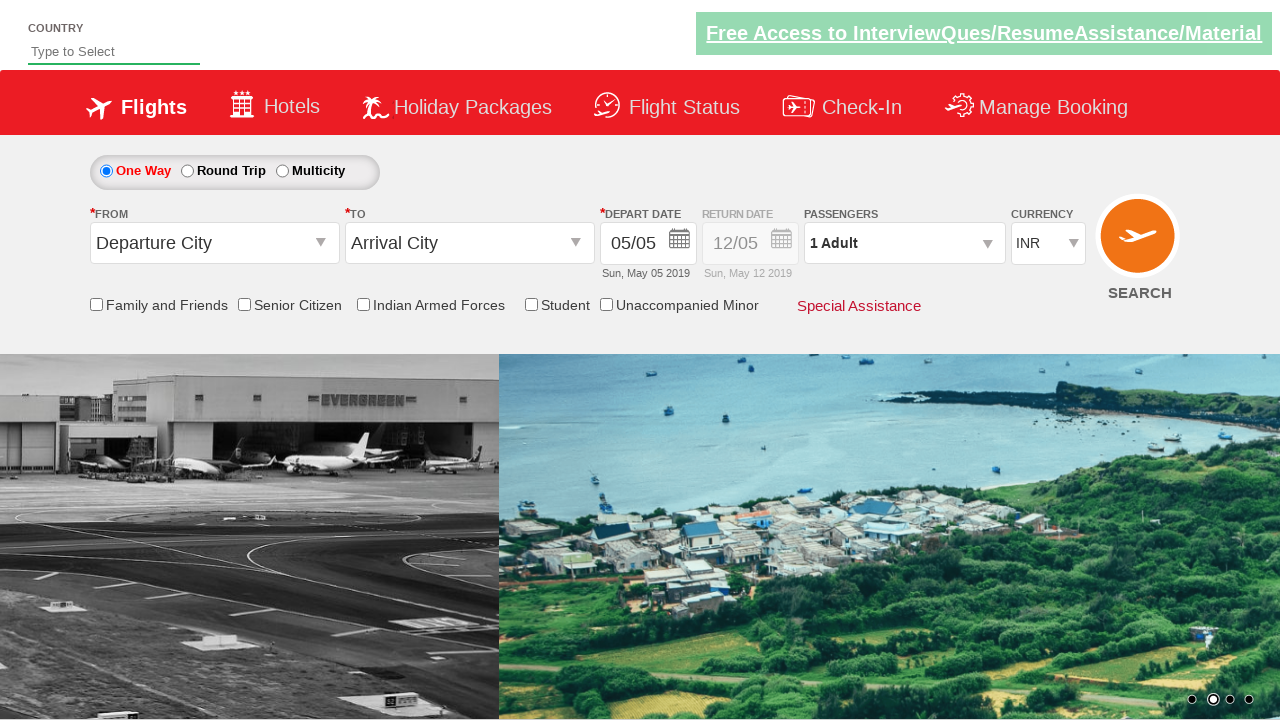

Selected 'One Way' trip type option at (106, 171) on input[id='ctl00_mainContent_rbtnl_Trip_0']
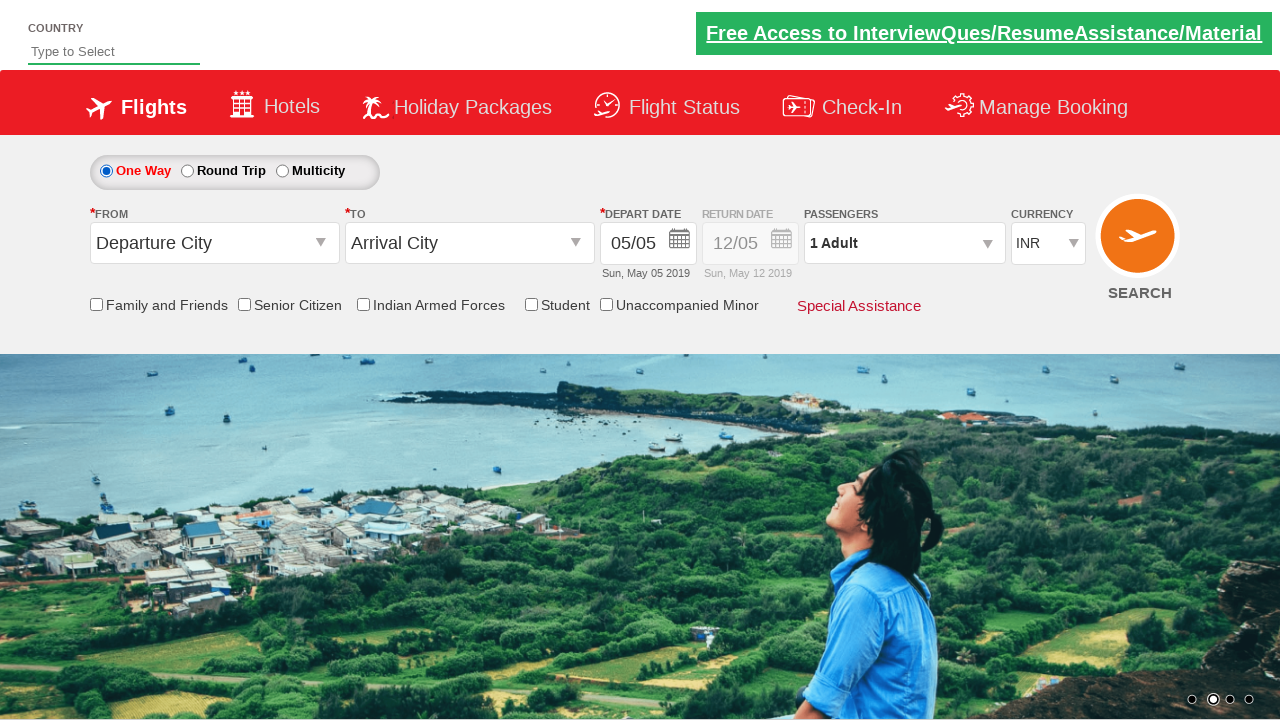

Clicked on origin city dropdown menu at (214, 243) on input#ctl00_mainContent_ddl_originStation1_CTXT
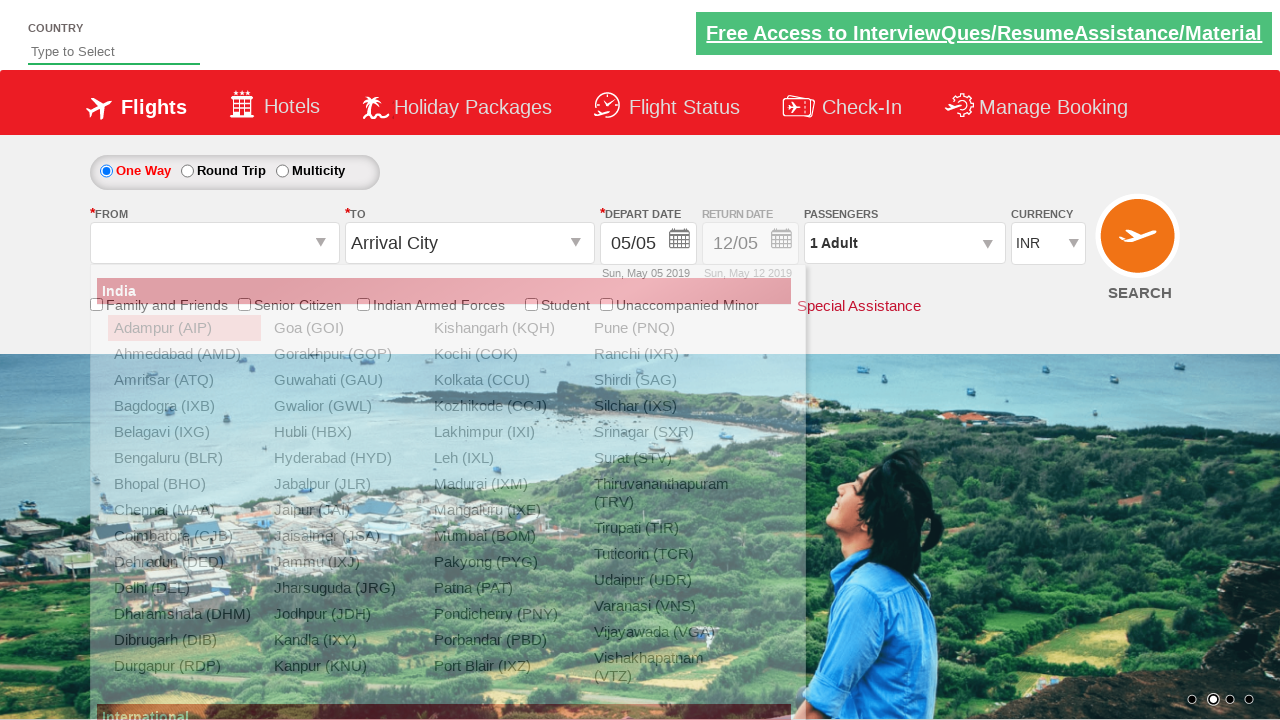

Selected Vijayawada as origin city at (664, 632) on a[value='VGA']
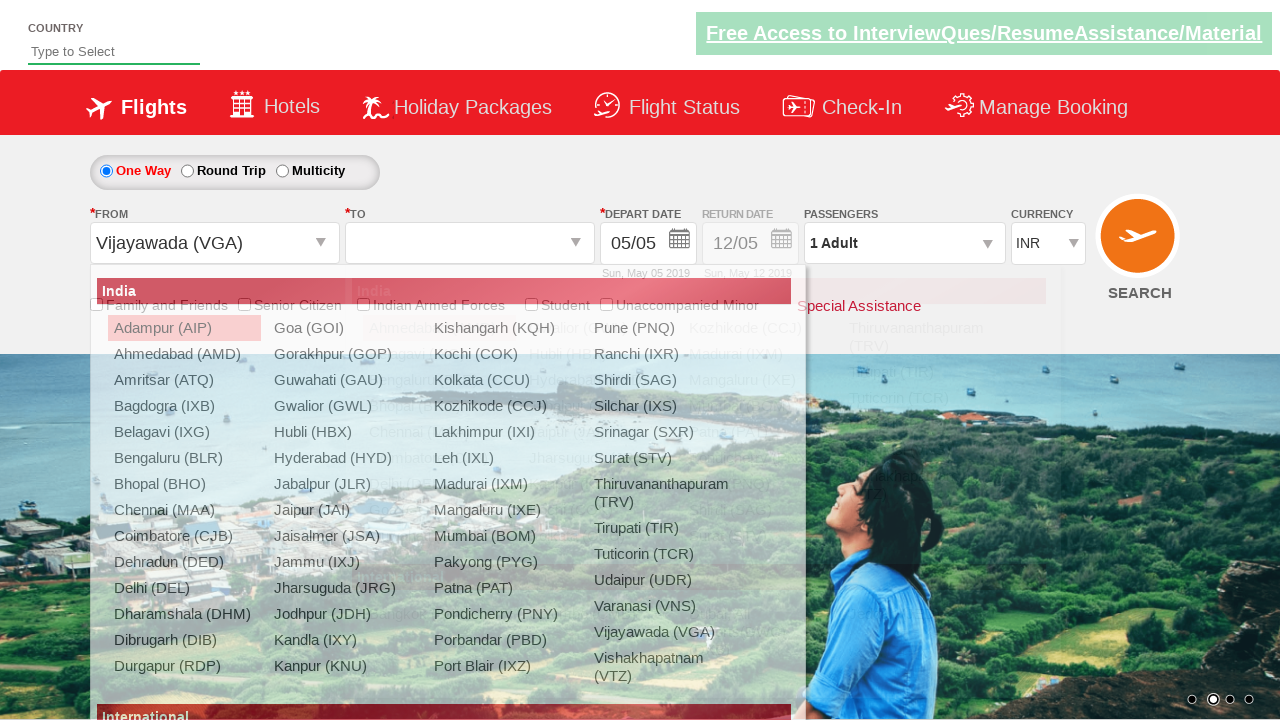

Clicked on destination city dropdown menu at (470, 243) on input#ctl00_mainContent_ddl_destinationStation1_CTXT
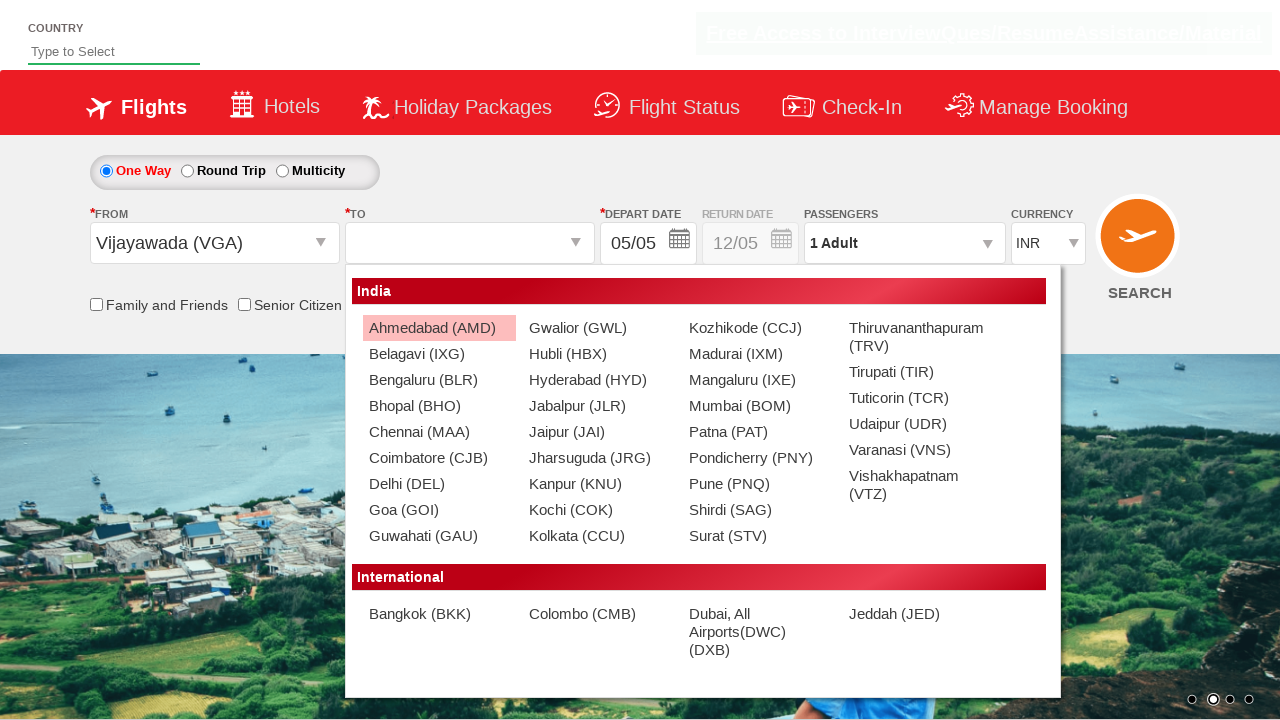

Selected Jabalpur as destination city from dropdown at (599, 406) on a[value='JLR'] >> nth=1
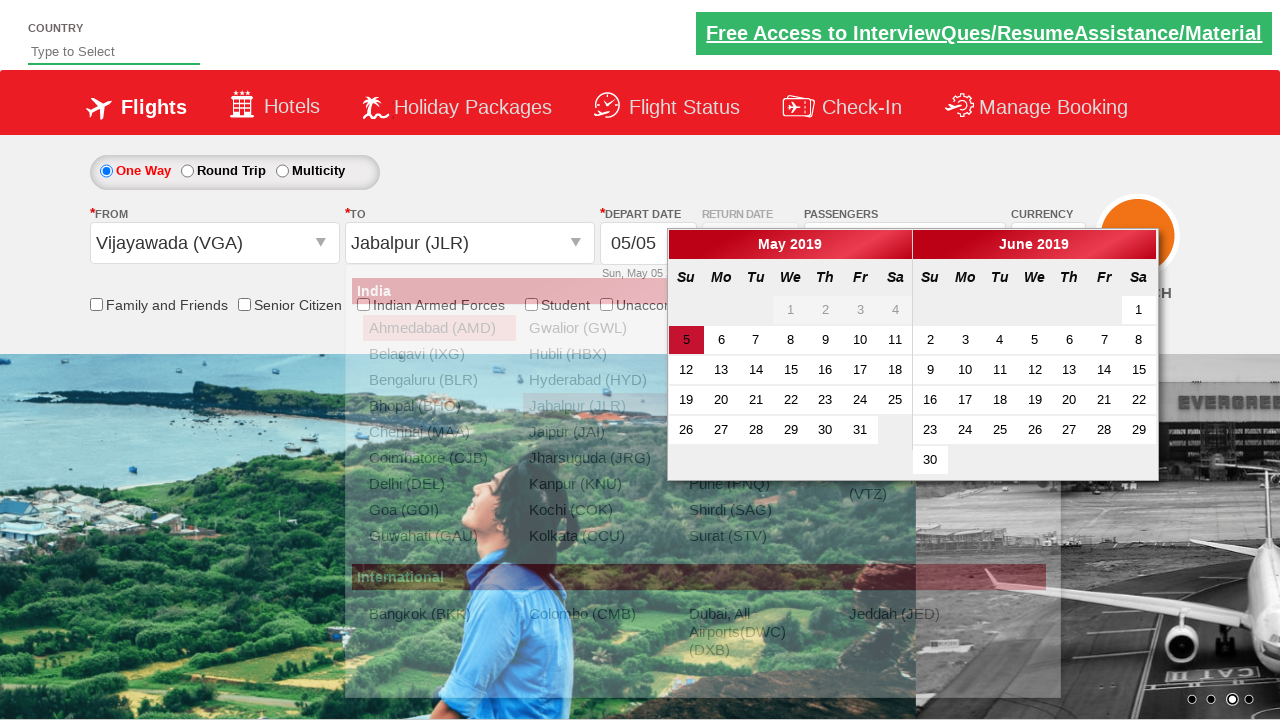

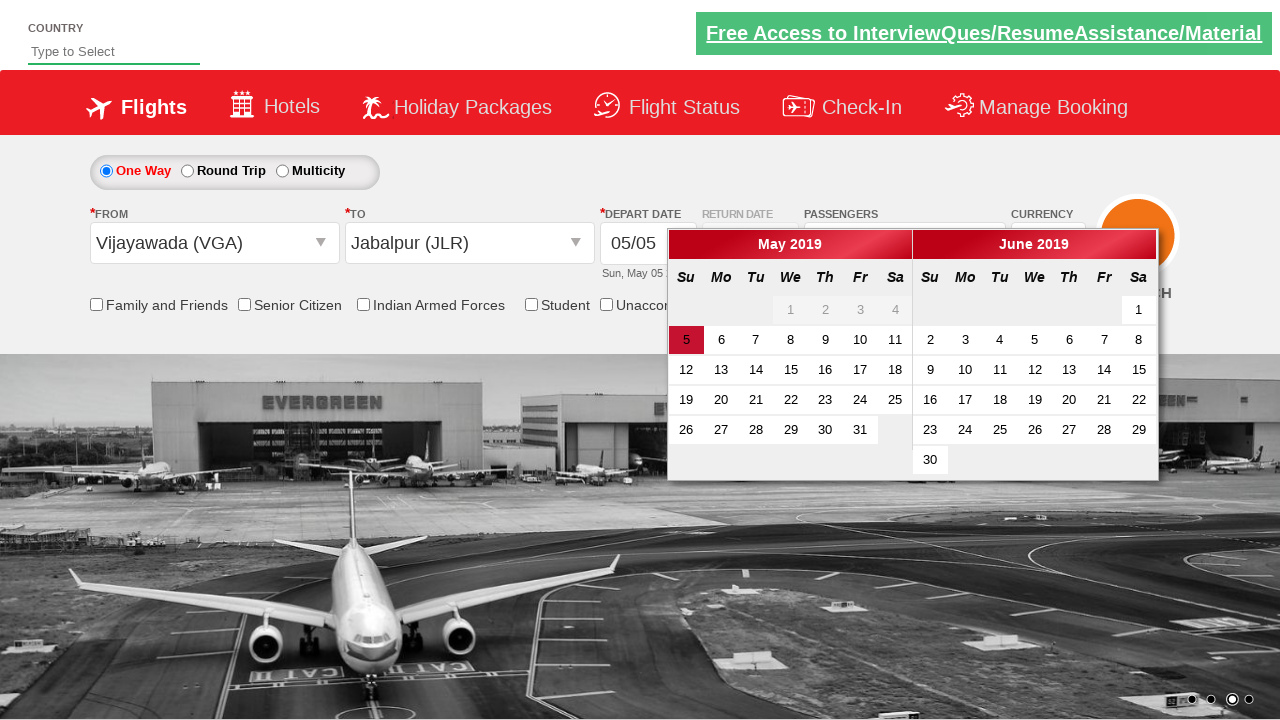